Verifies that the page title is "OrangeHRM"

Starting URL: https://opensource-demo.orangehrmlive.com/web/index.php/auth/login

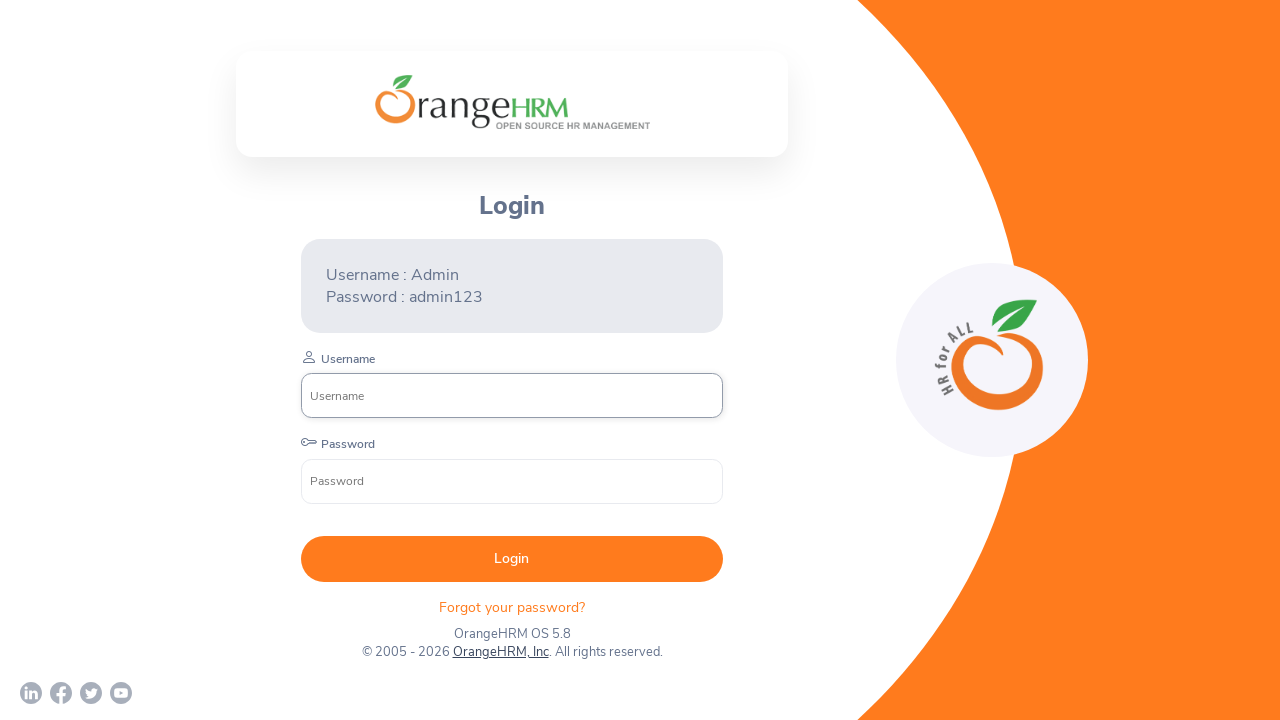

Page loaded with domcontentloaded state
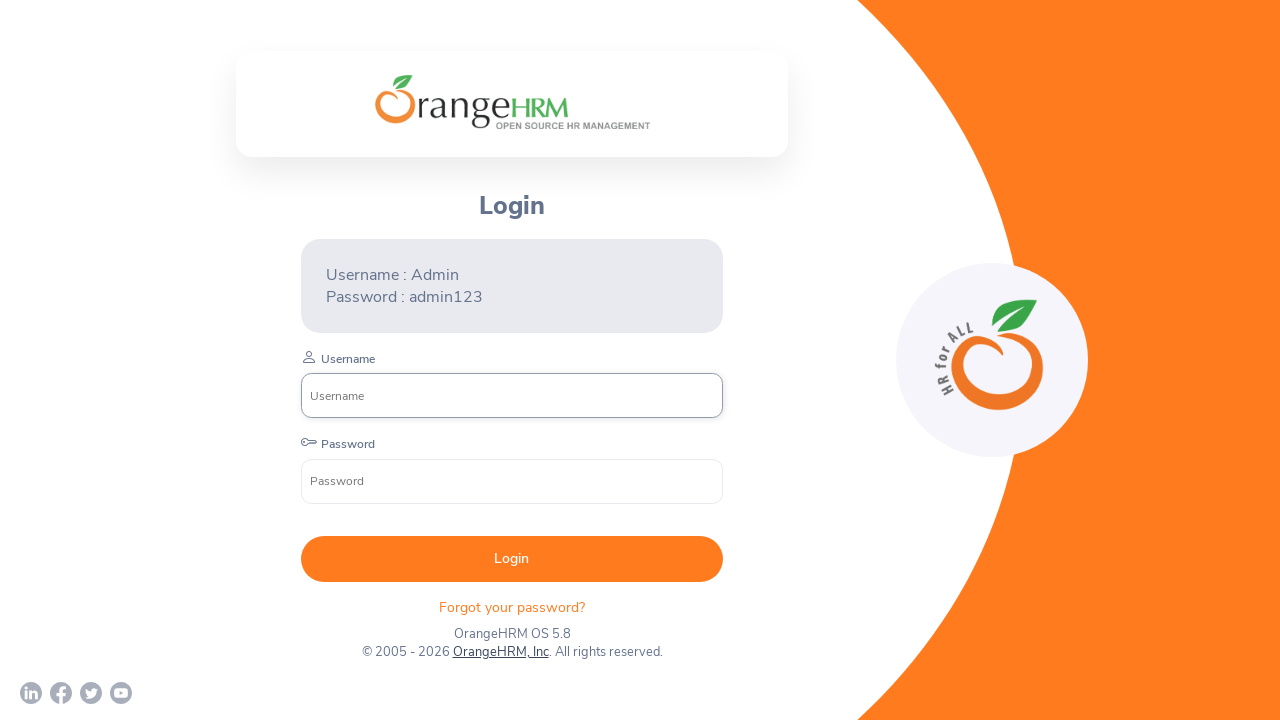

Verified page title is 'OrangeHRM'
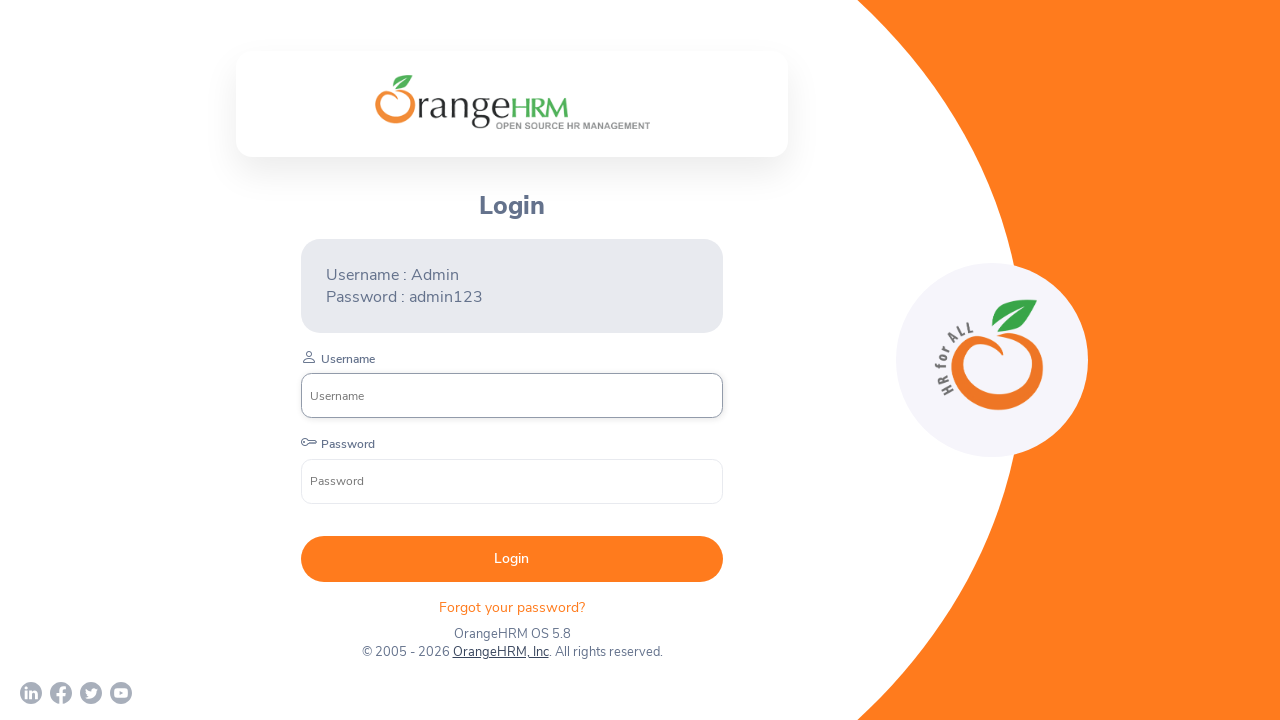

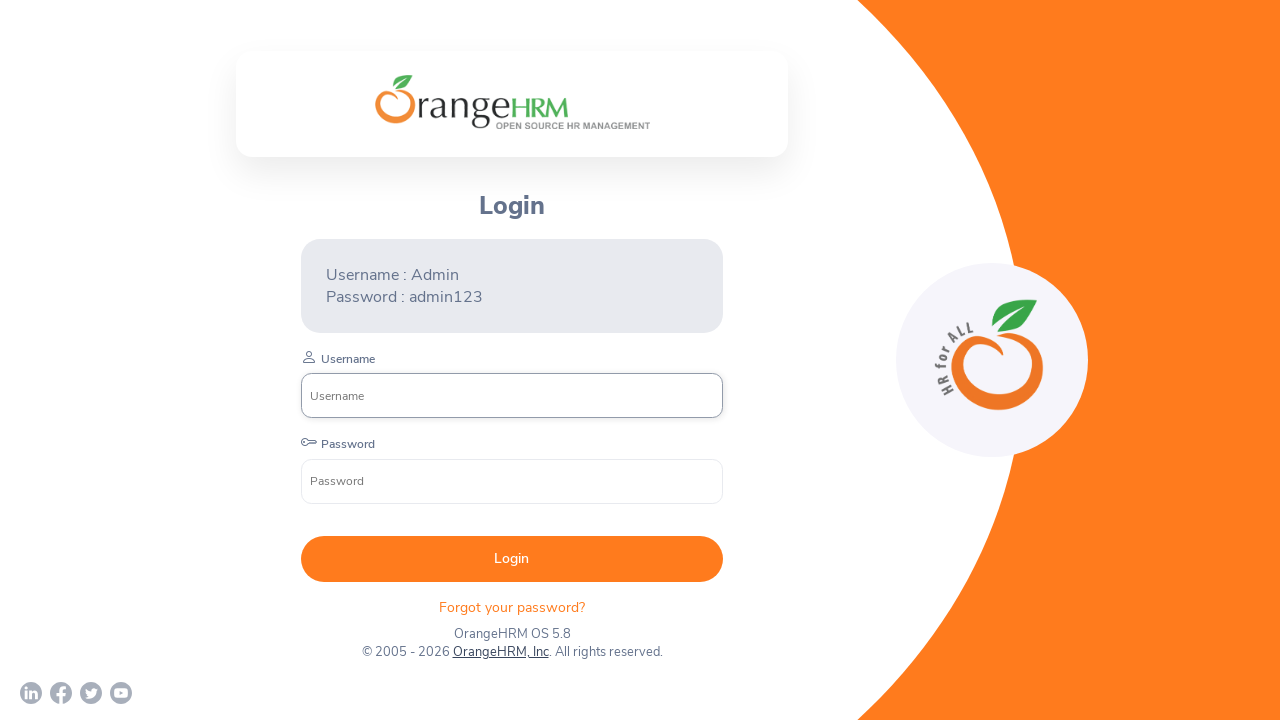